Tests social media footer buttons by clicking each social media icon button (Facebook, Threads, Instagram, X, LinkedIn, BlueSky, Dev.to) and verifying they disappear after being clicked, then removes the added social inputs in reverse order.

Starting URL: https://26-profile-page-css.volunteer-ekr.pages.dev/pages/complete-profile/

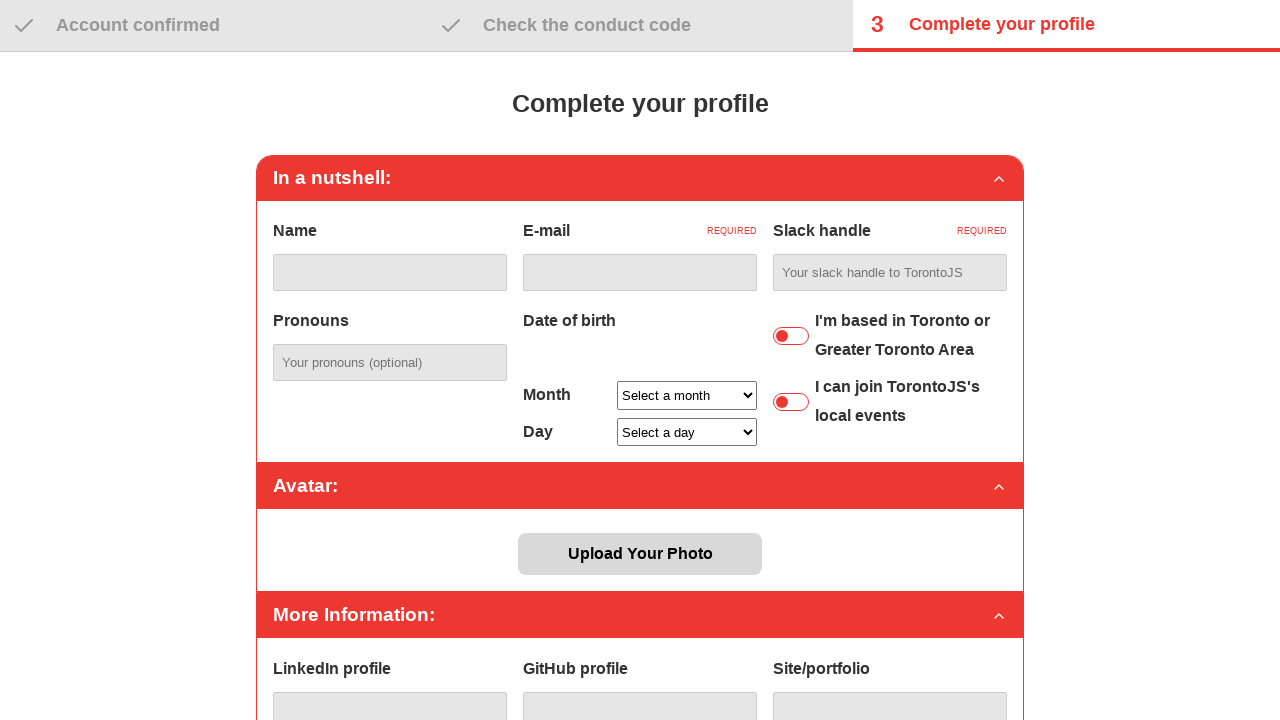

Verified 'Complete your profile' heading is visible
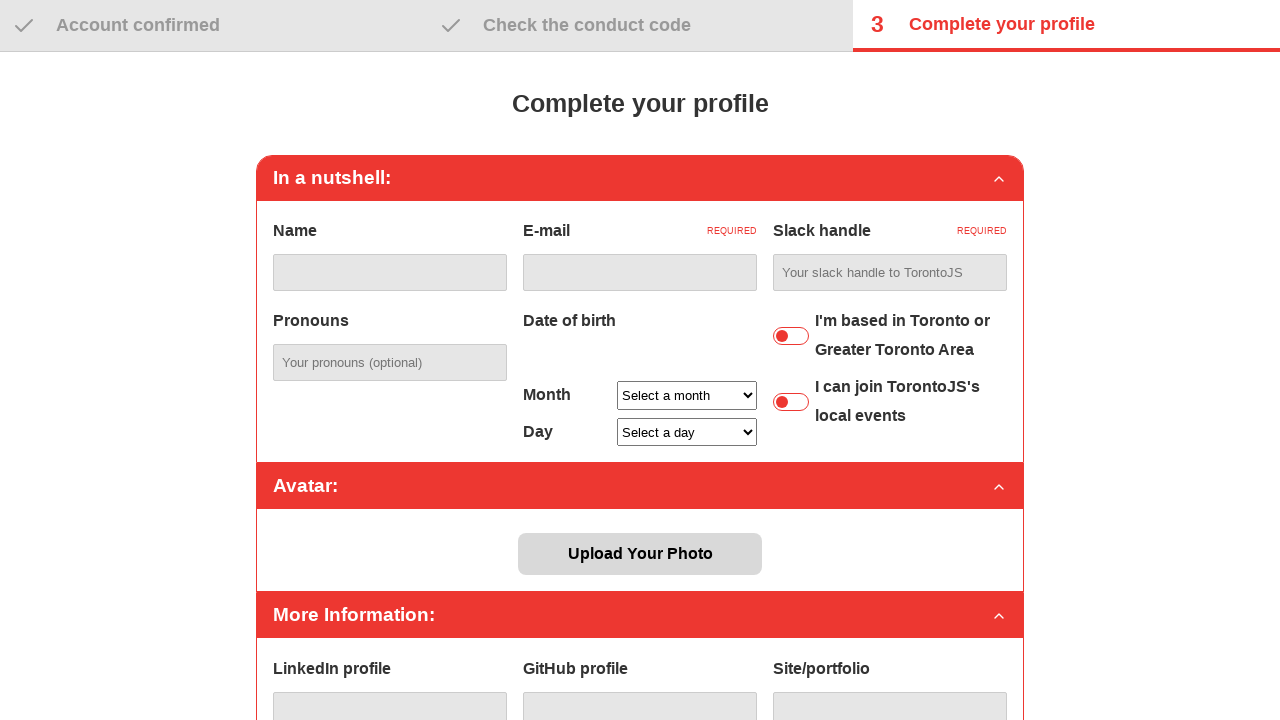

Clicked 'Add Facebook account' button at (576, 530) on internal:role=button[name="Add Facebook account"i]
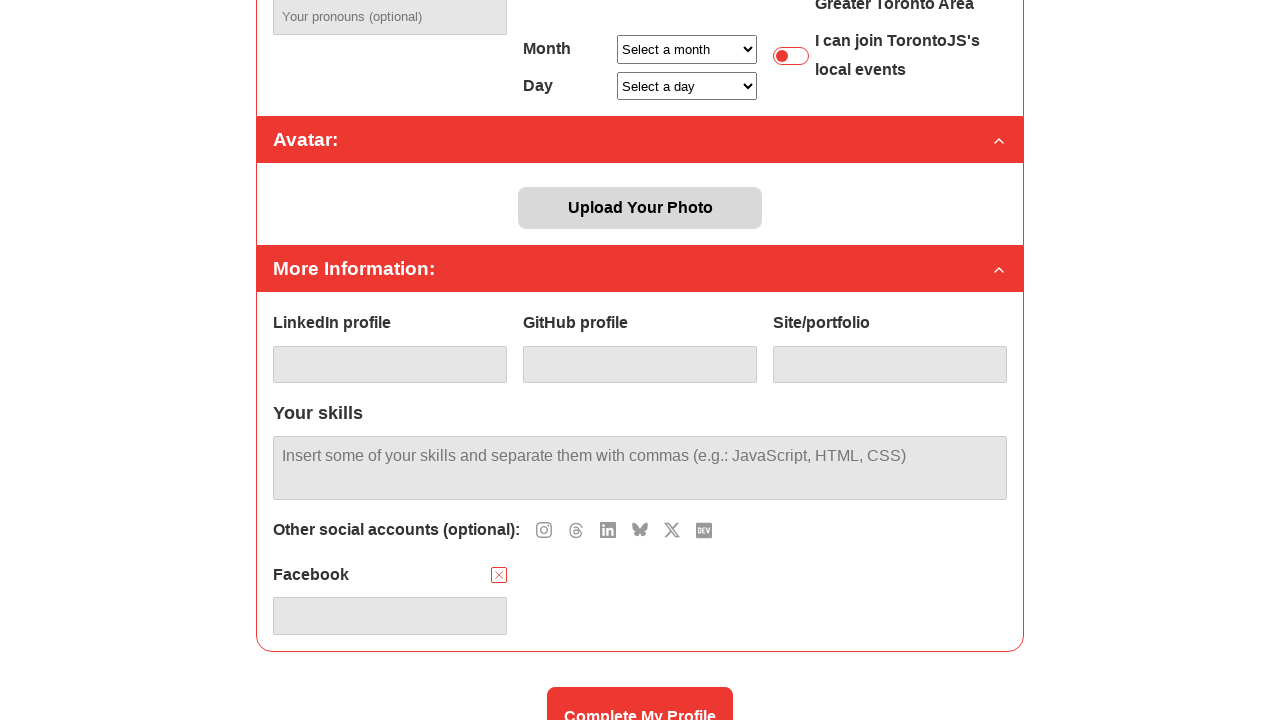

Clicked 'Add Threads account' button at (576, 530) on internal:role=button[name="Add Threads account"i]
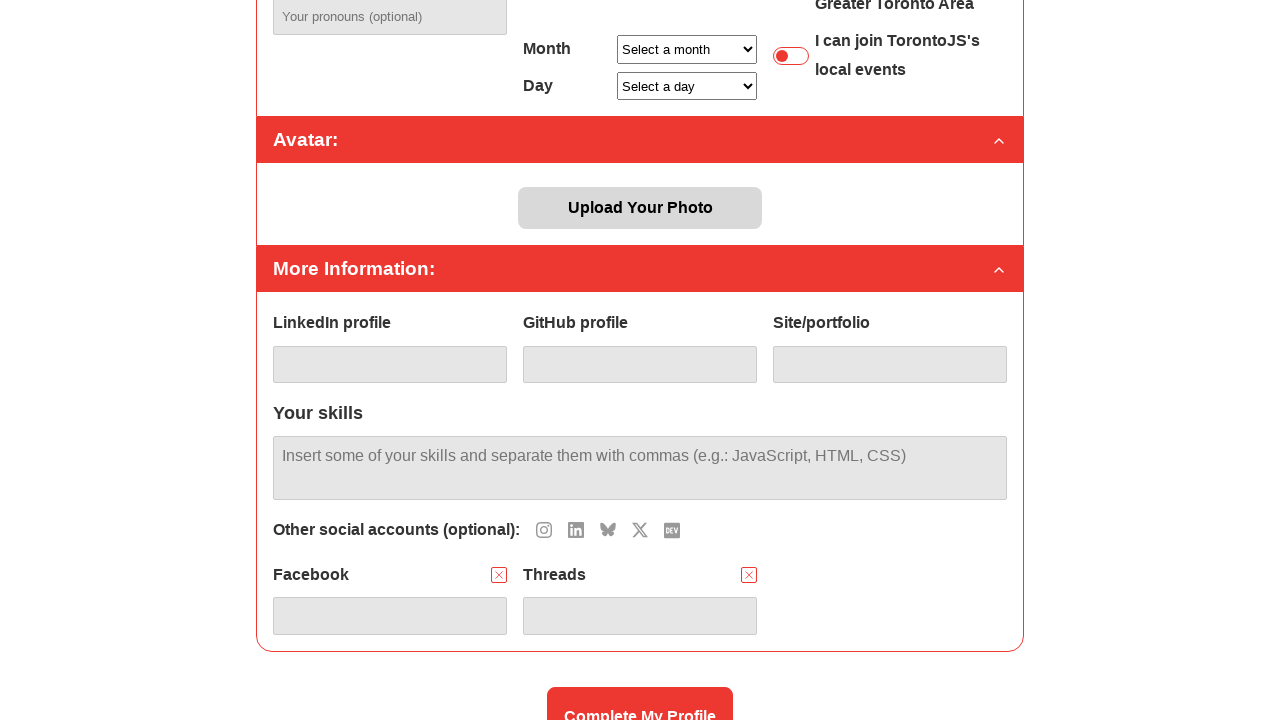

Clicked 'Add Instagram account' button at (544, 530) on internal:role=button[name="Add Instagram account"i]
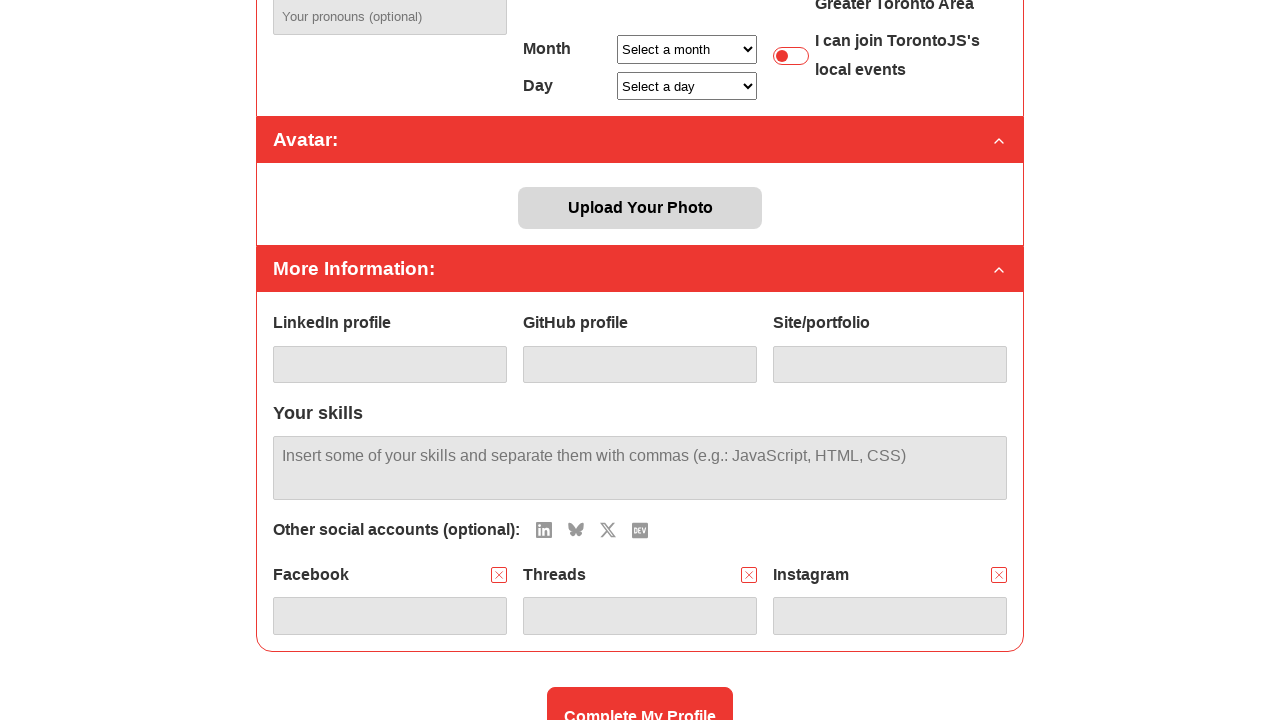

Clicked 'Add X account' button at (608, 530) on internal:role=button[name="Add X account"i]
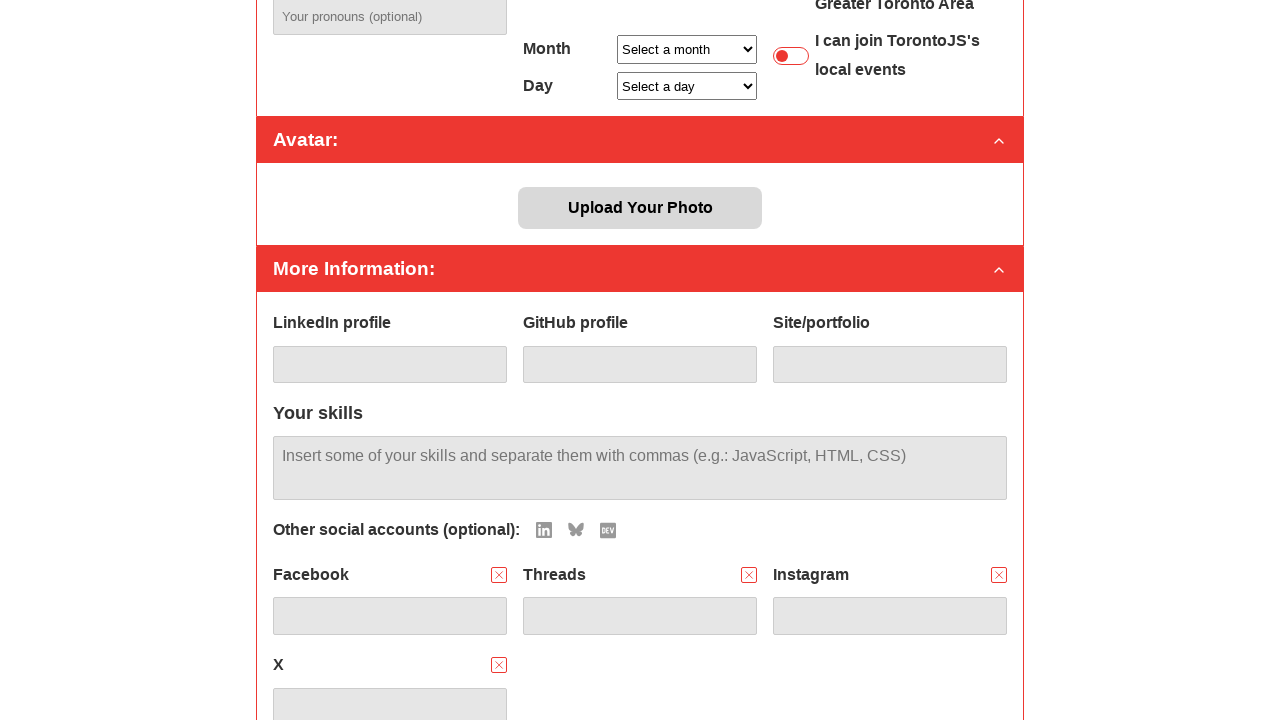

Clicked 'Add LinkedIn account' button at (544, 530) on internal:role=button[name="Add LinkedIn account"i]
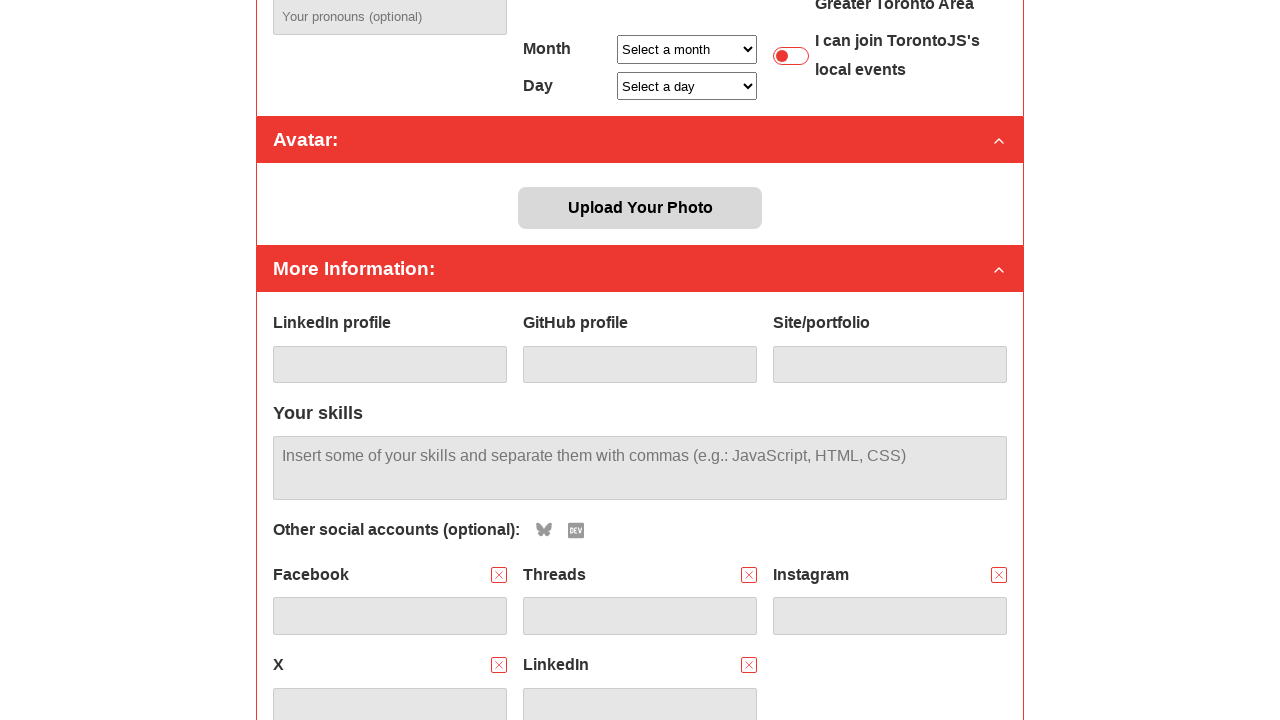

Clicked 'Add BlueSky account' button at (544, 530) on internal:role=button[name="Add BlueSky account"i]
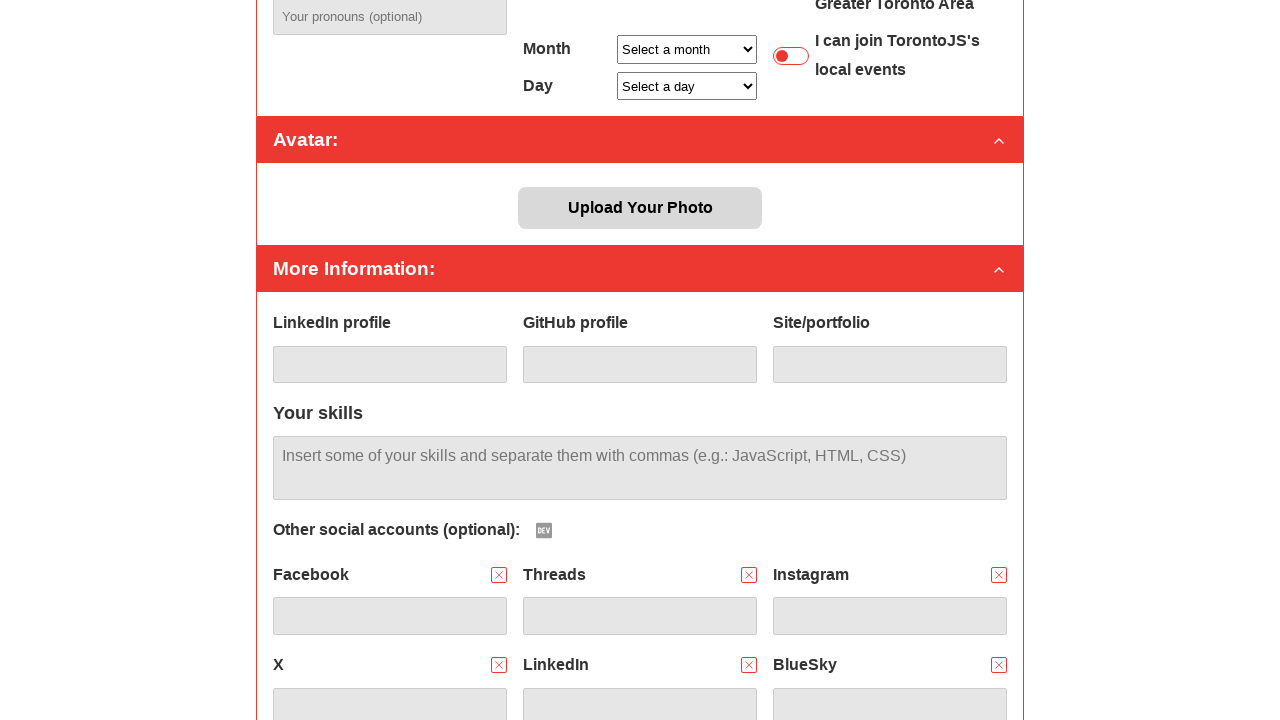

Clicked 'Add Dev.to account' button at (544, 530) on internal:role=button[name="Add Dev.to account"i]
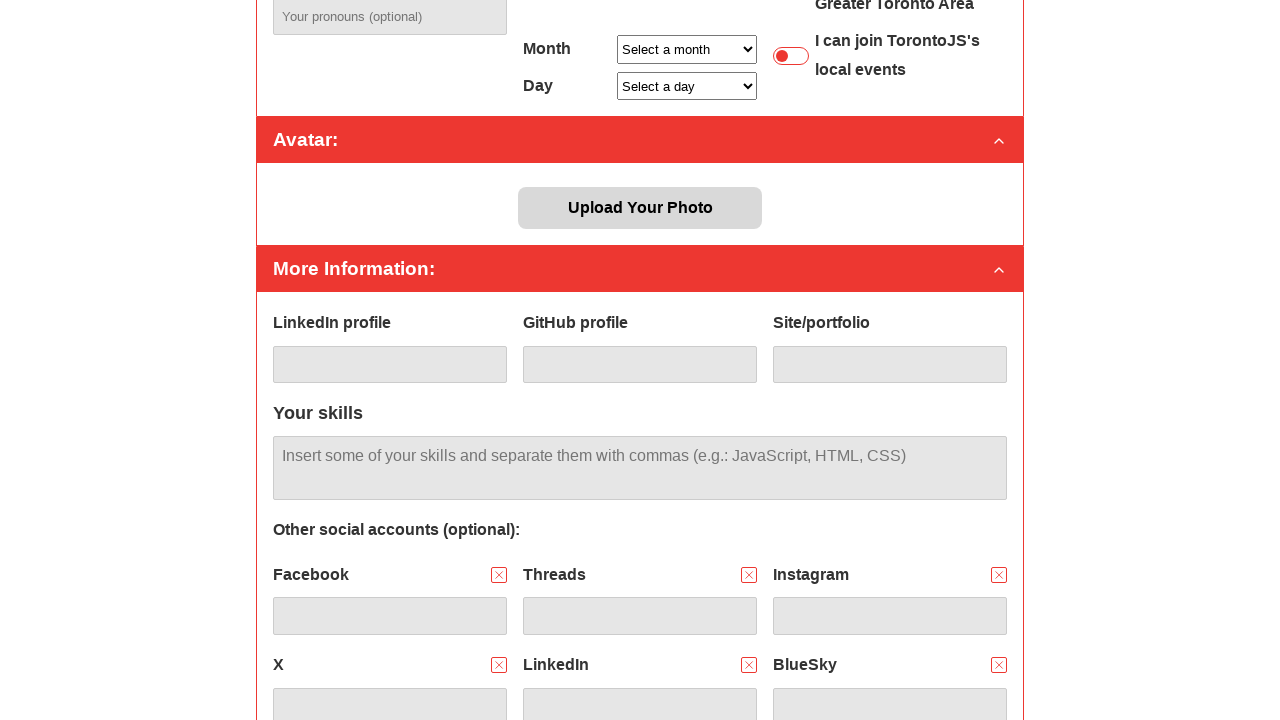

Clicked social media button at index 6 in reverse order at (499, 501) on #details-social-inputs >> internal:role=button >> nth=6
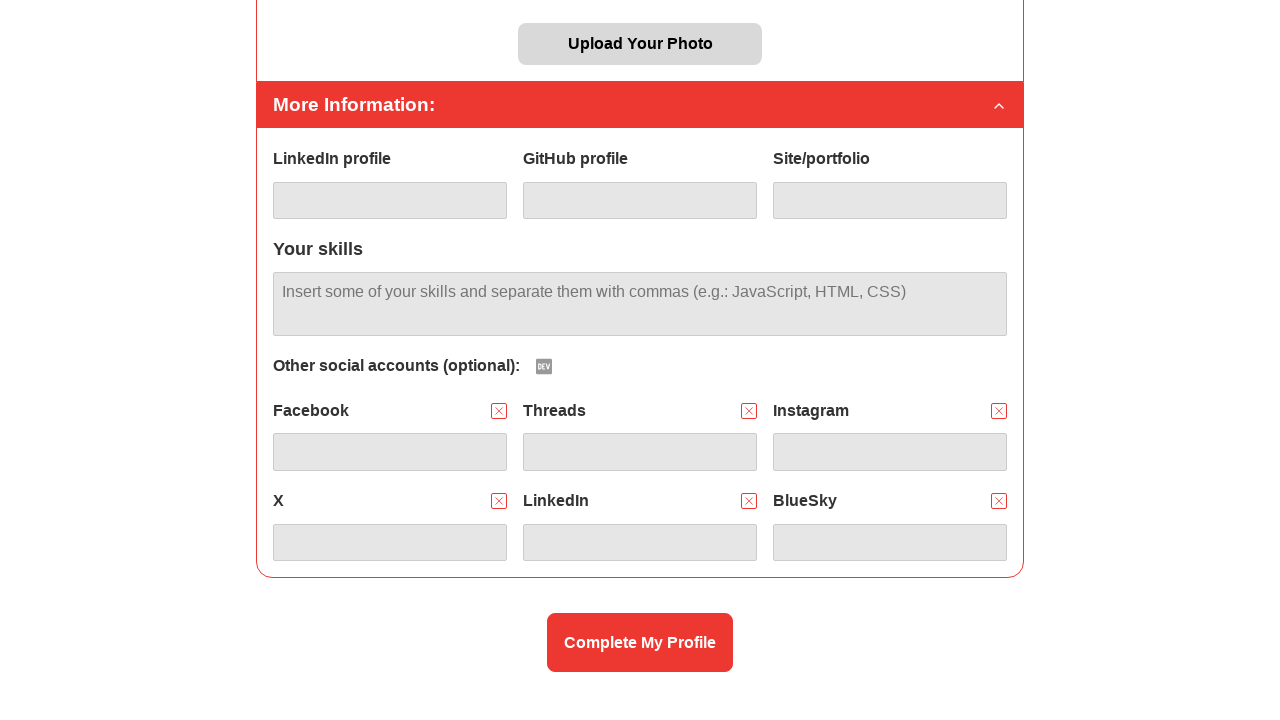

Clicked social media button at index 5 in reverse order at (999, 501) on #details-social-inputs >> internal:role=button >> nth=5
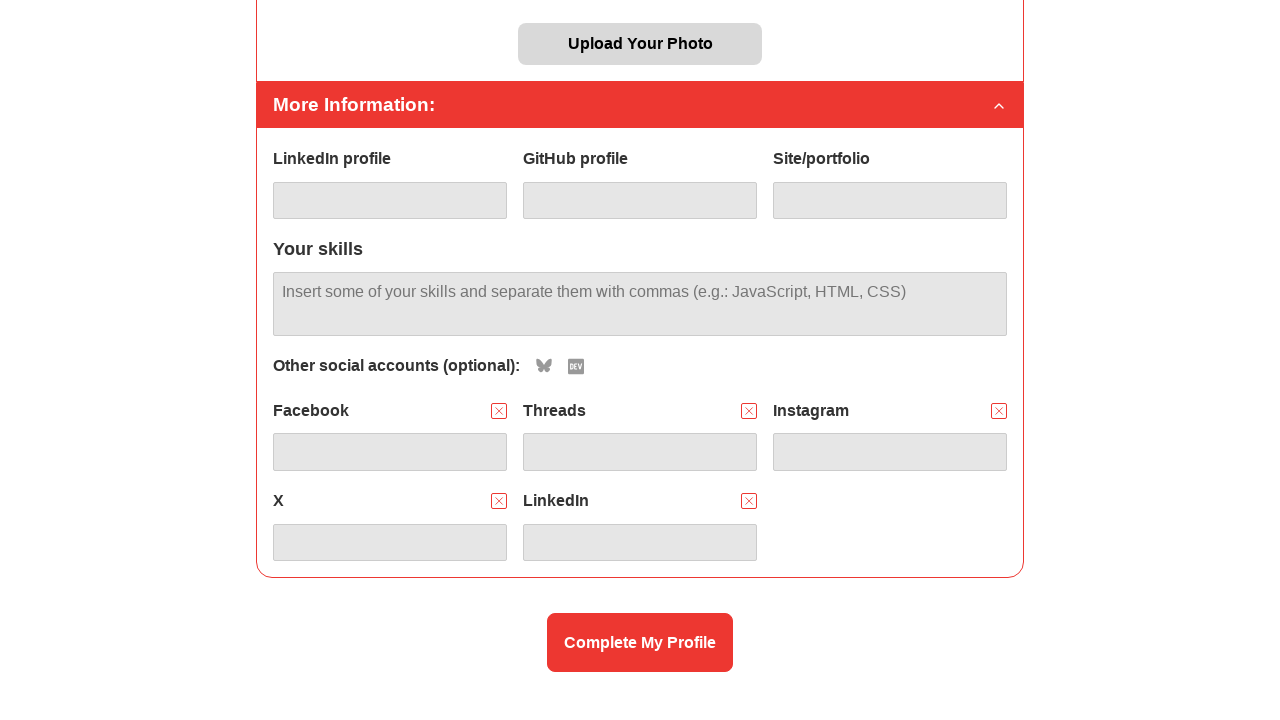

Clicked social media button at index 4 in reverse order at (749, 501) on #details-social-inputs >> internal:role=button >> nth=4
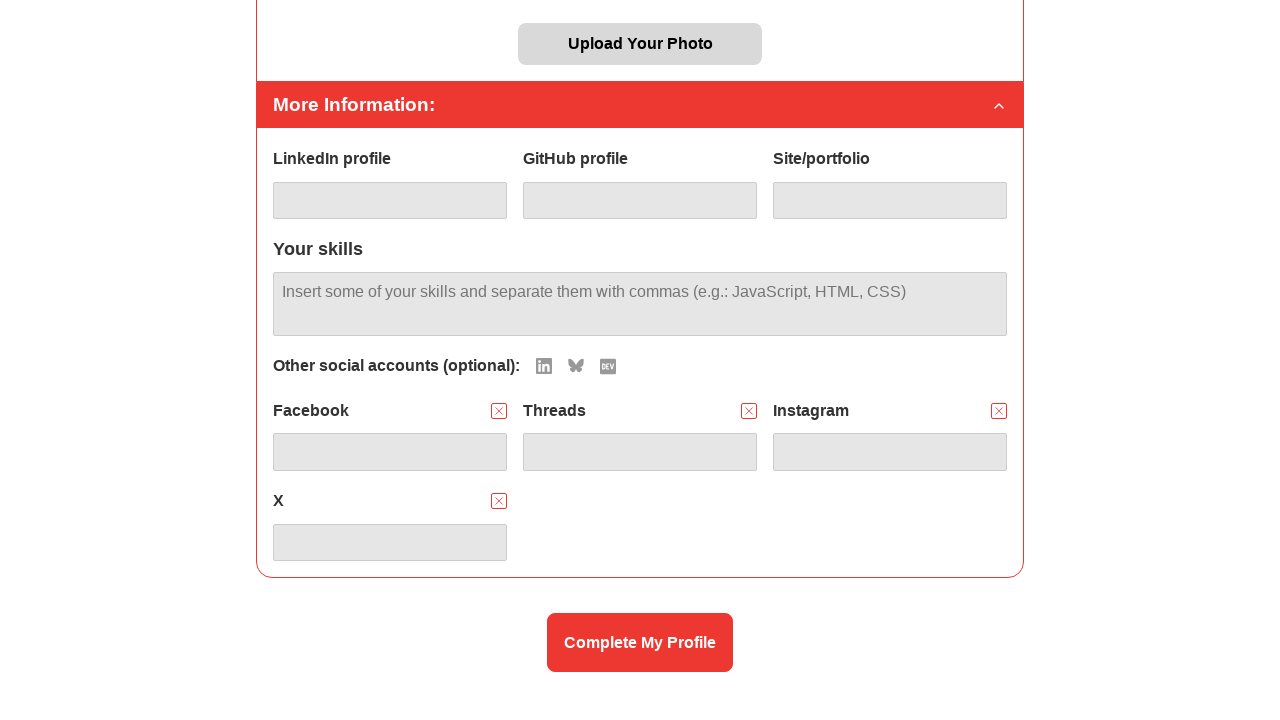

Clicked social media button at index 3 in reverse order at (499, 501) on #details-social-inputs >> internal:role=button >> nth=3
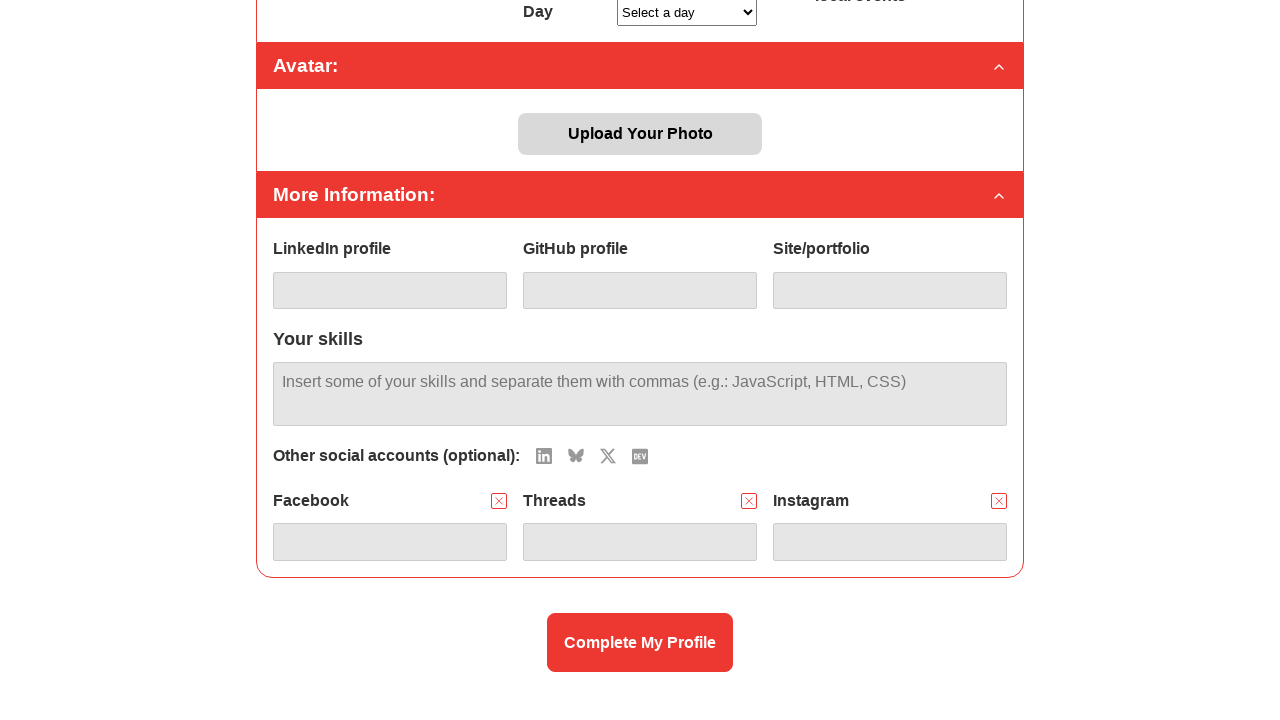

Clicked social media button at index 2 in reverse order at (999, 501) on #details-social-inputs >> internal:role=button >> nth=2
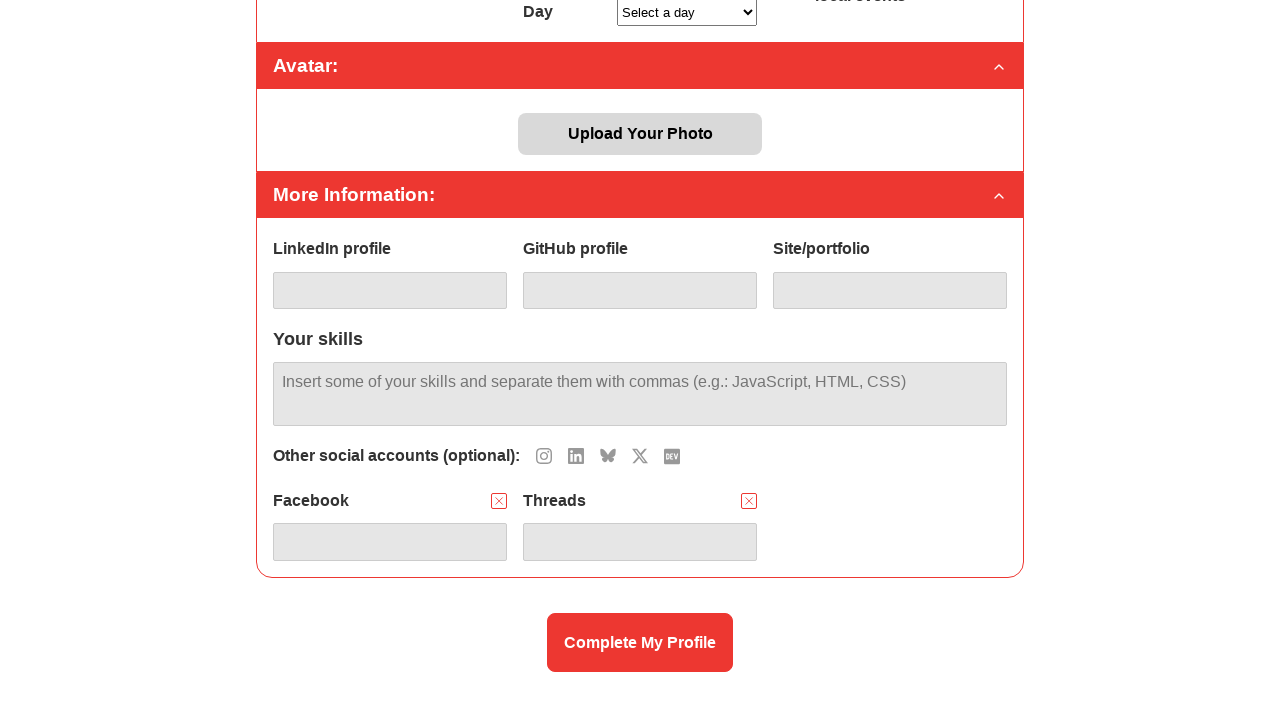

Clicked social media button at index 1 in reverse order at (749, 501) on #details-social-inputs >> internal:role=button >> nth=1
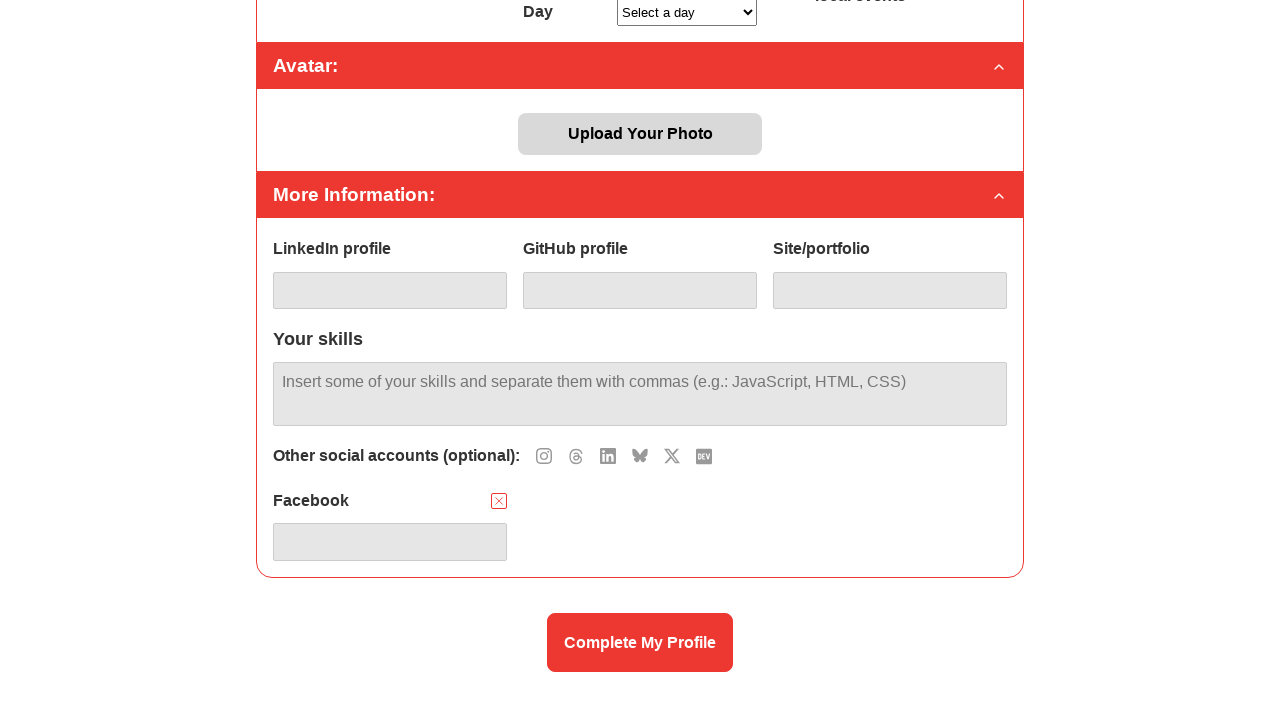

Clicked social media button at index 0 in reverse order at (499, 501) on #details-social-inputs >> internal:role=button >> nth=0
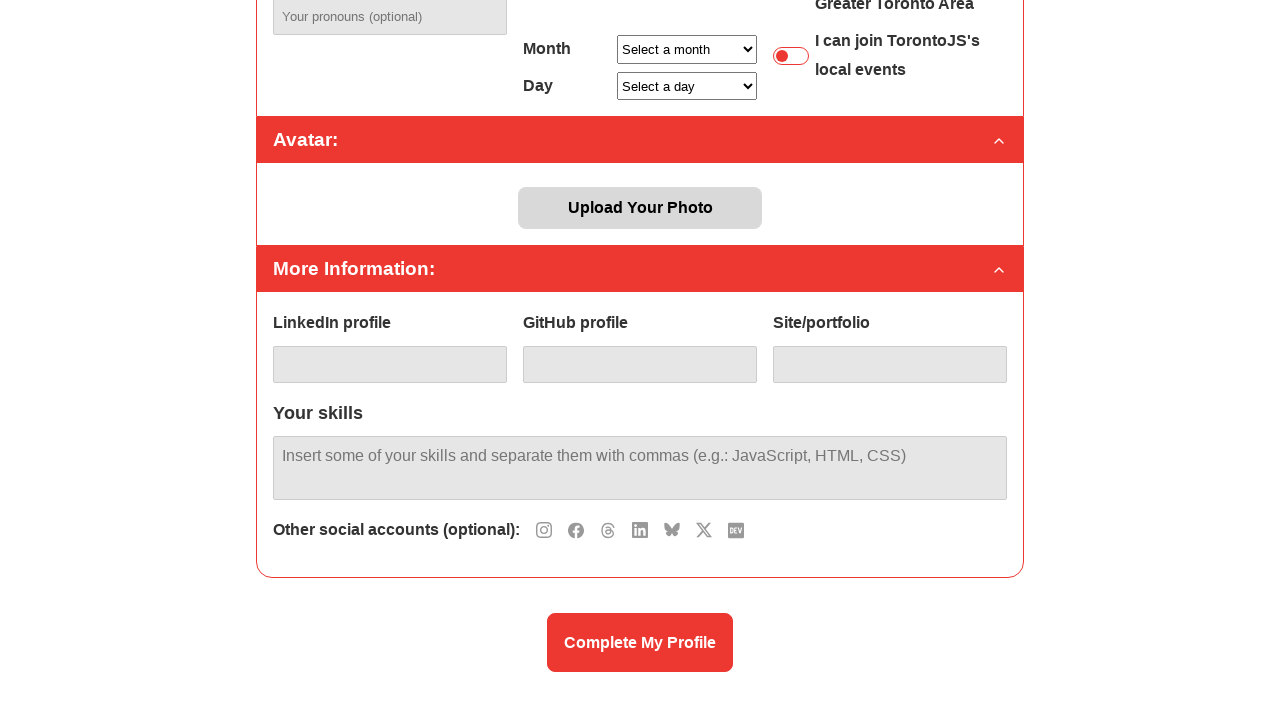

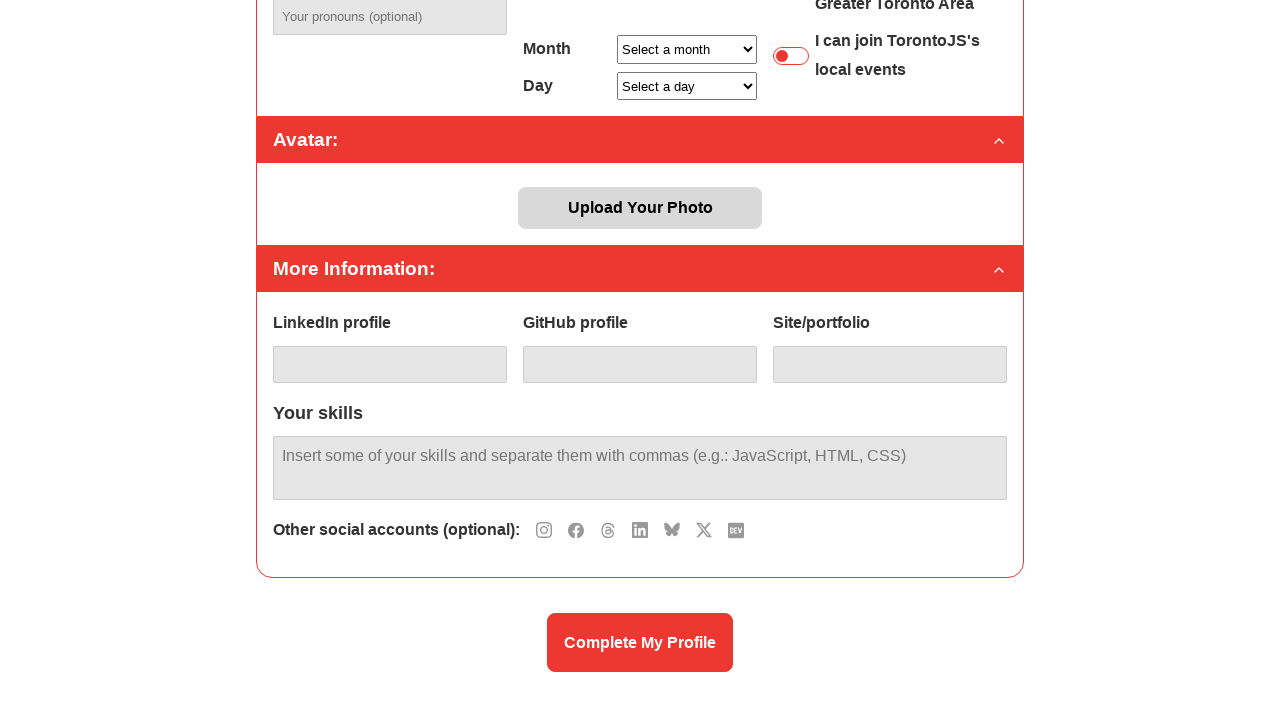